Tests the selectable component on DemoQA by switching between List and Grid tabs, scrolling each tab into view before clicking

Starting URL: https://demoqa.com/selectable

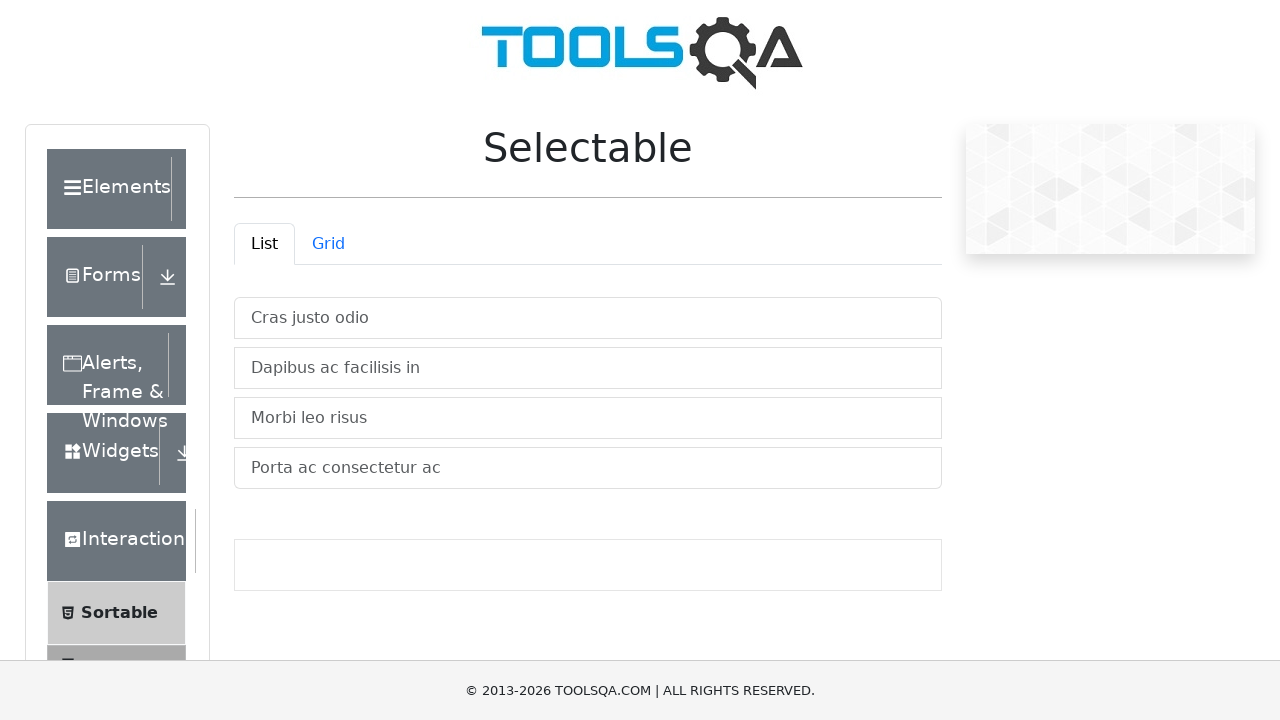

Located the List tab element
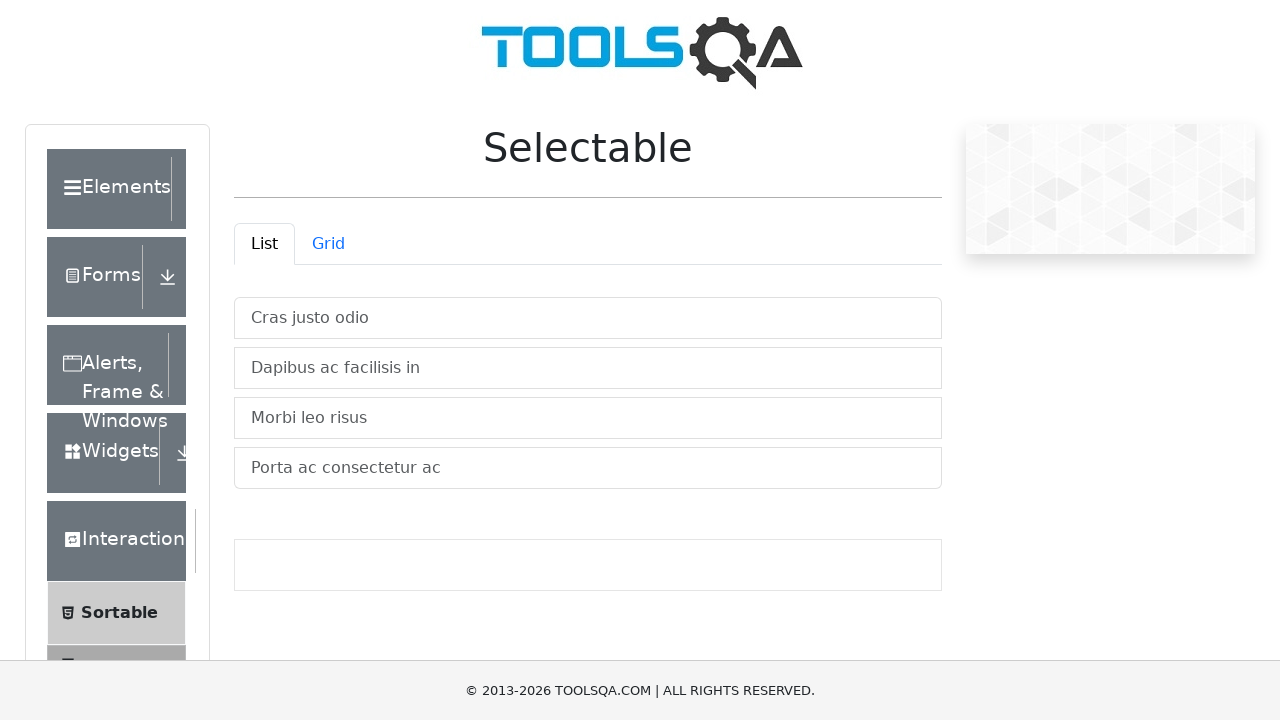

Scrolled List tab into view
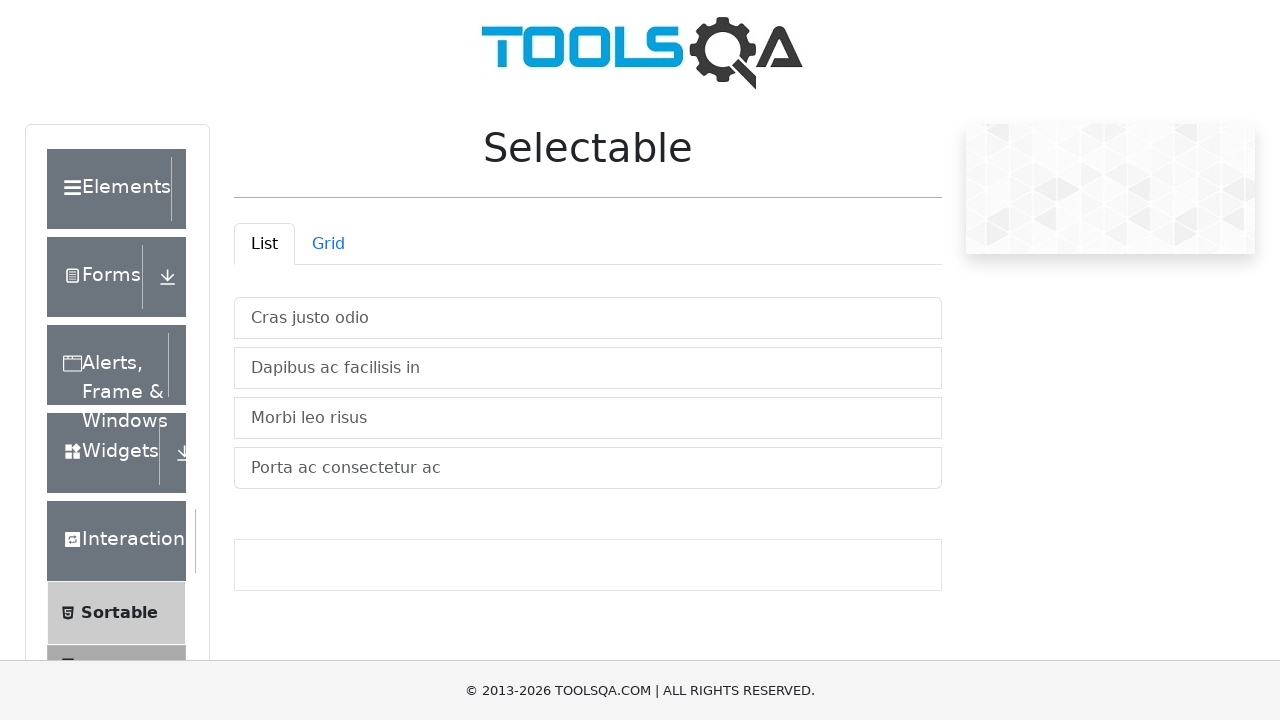

Clicked the List tab at (264, 244) on #demo-tab-list
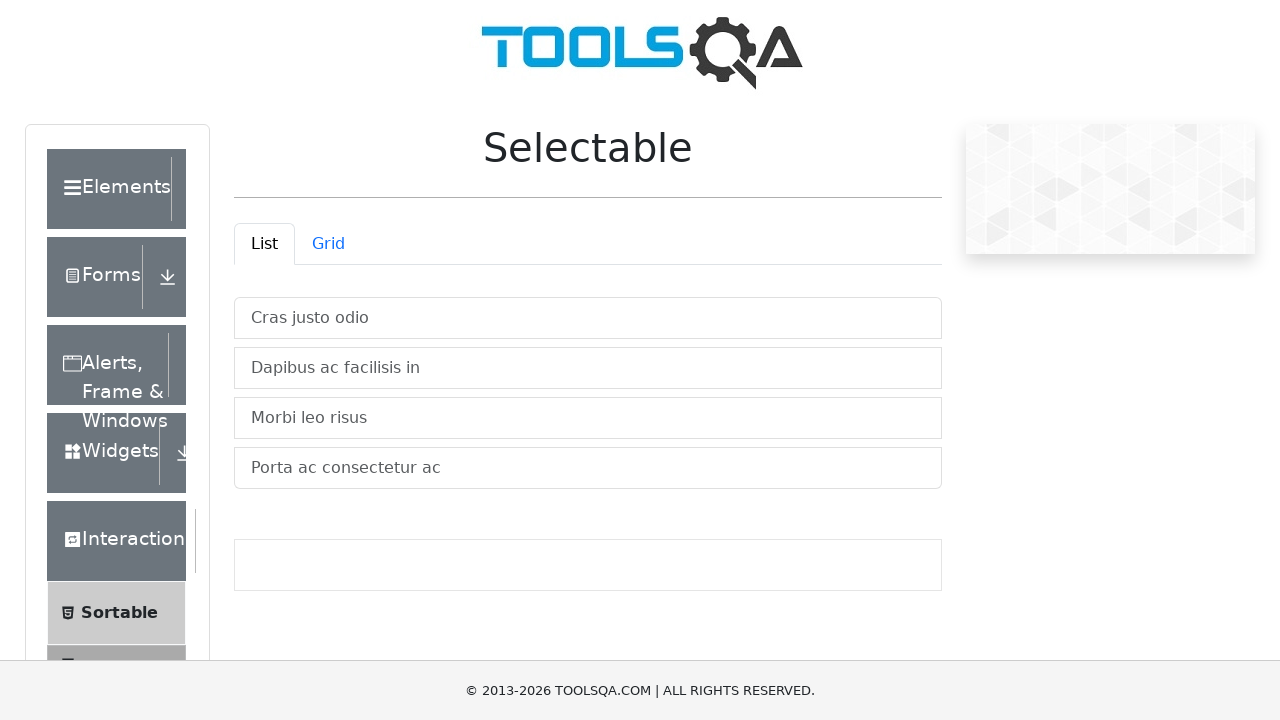

Located the Grid tab element
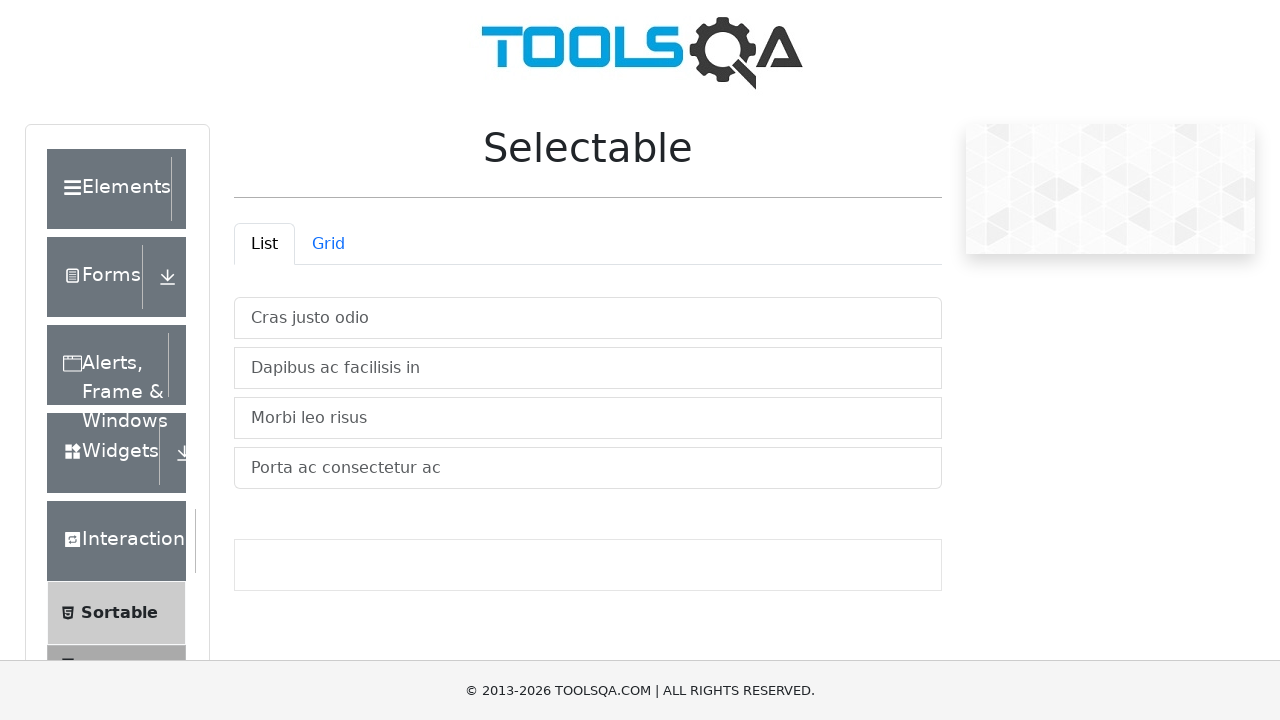

Scrolled Grid tab into view
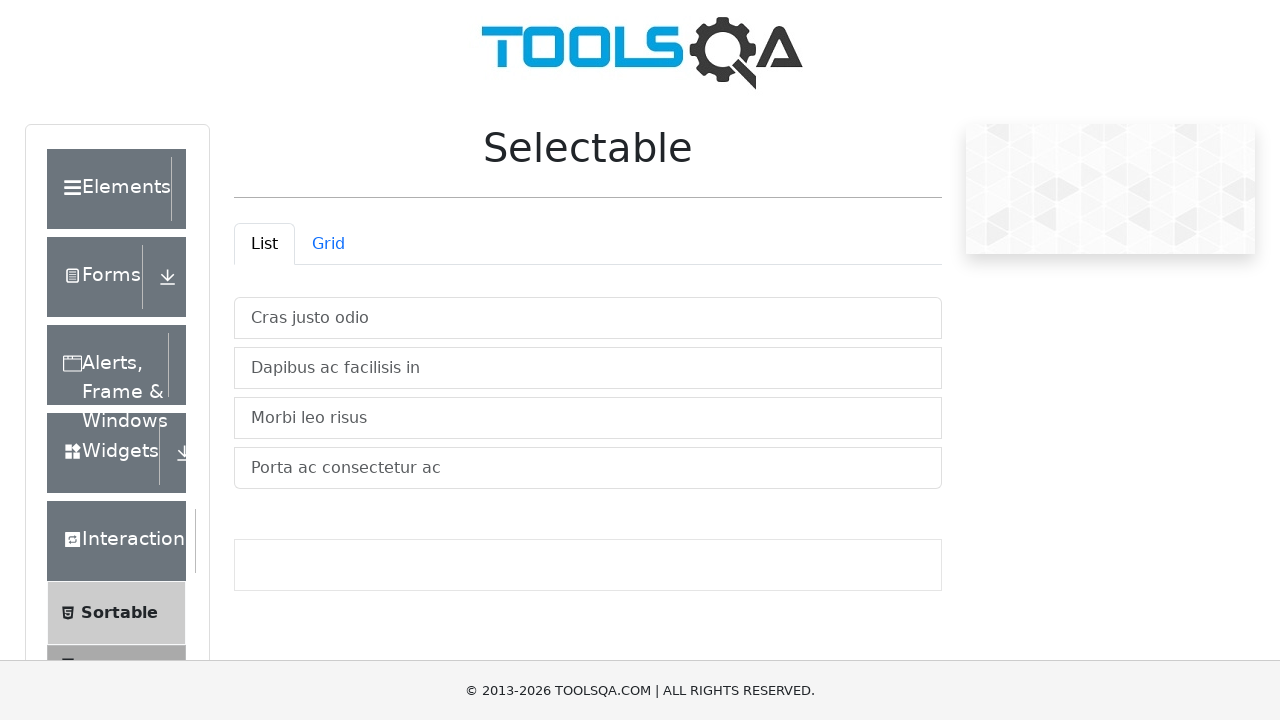

Clicked the Grid tab at (328, 244) on #demo-tab-grid
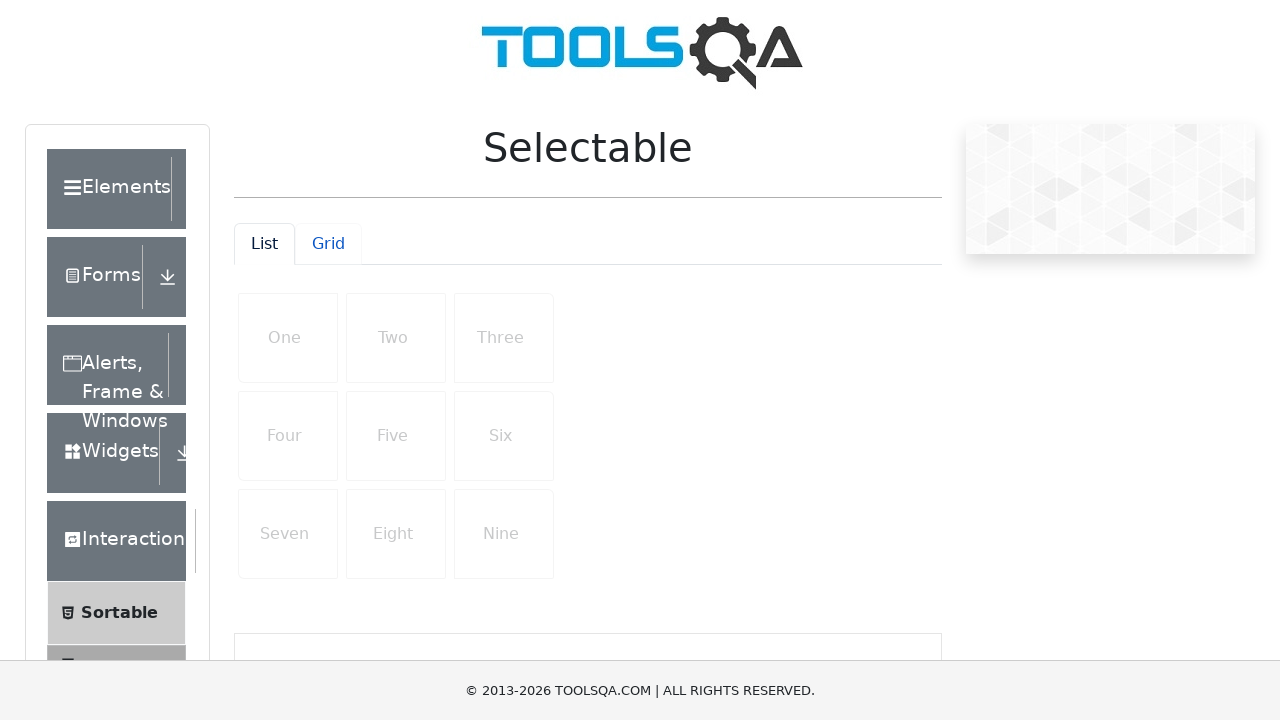

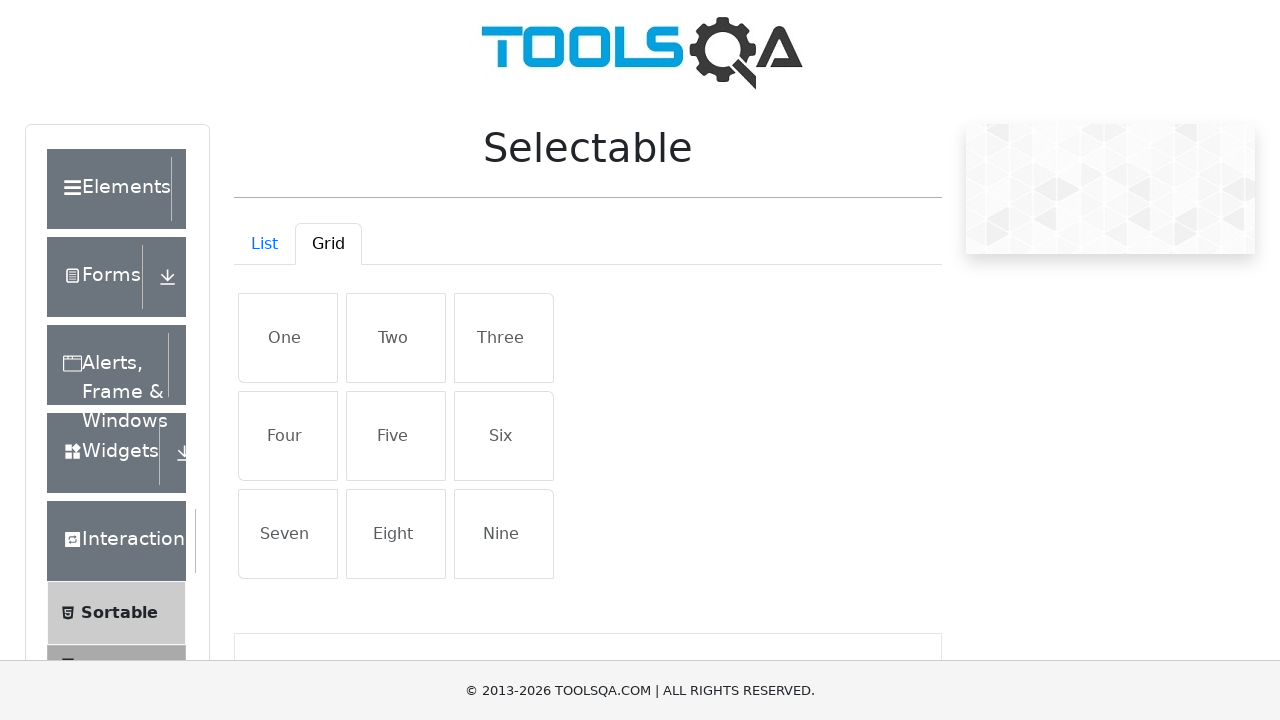